Tests pagination functionality on a quotes website by waiting for quote content to load and clicking through multiple pages using the "next" button until no more pages are available.

Starting URL: https://quotes.toscrape.com/js/

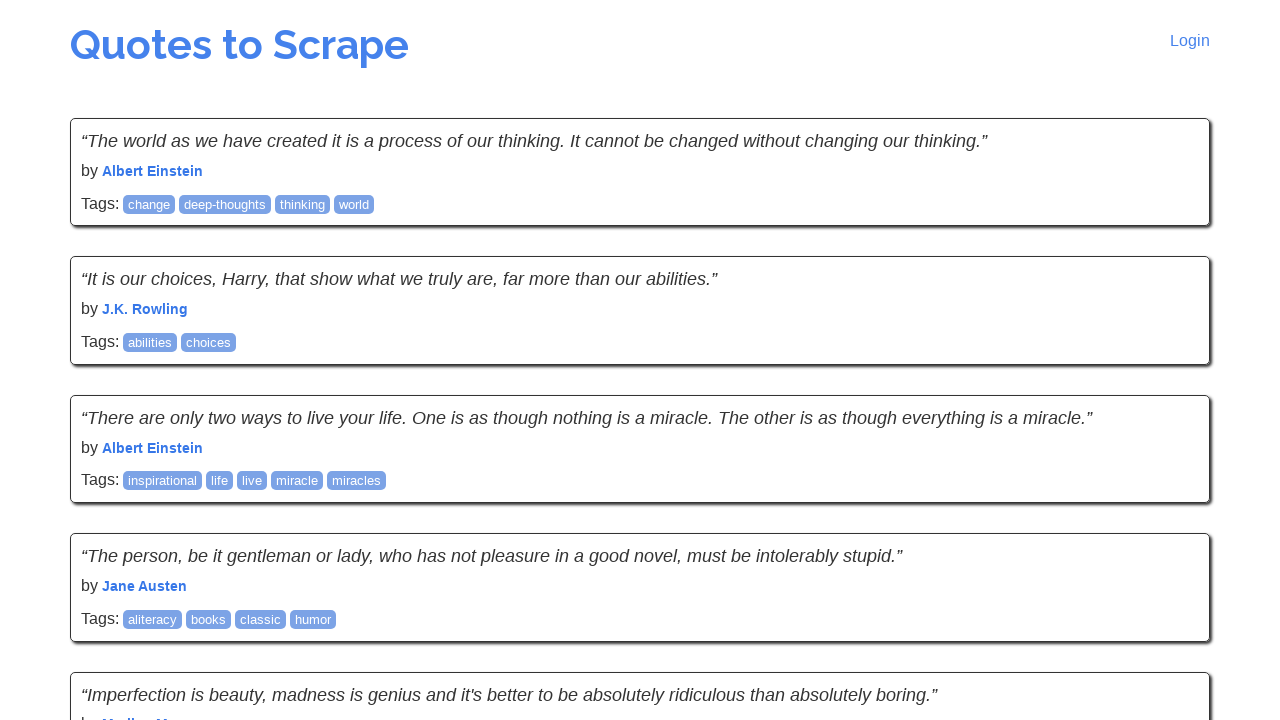

Waited for quote elements to load on initial page
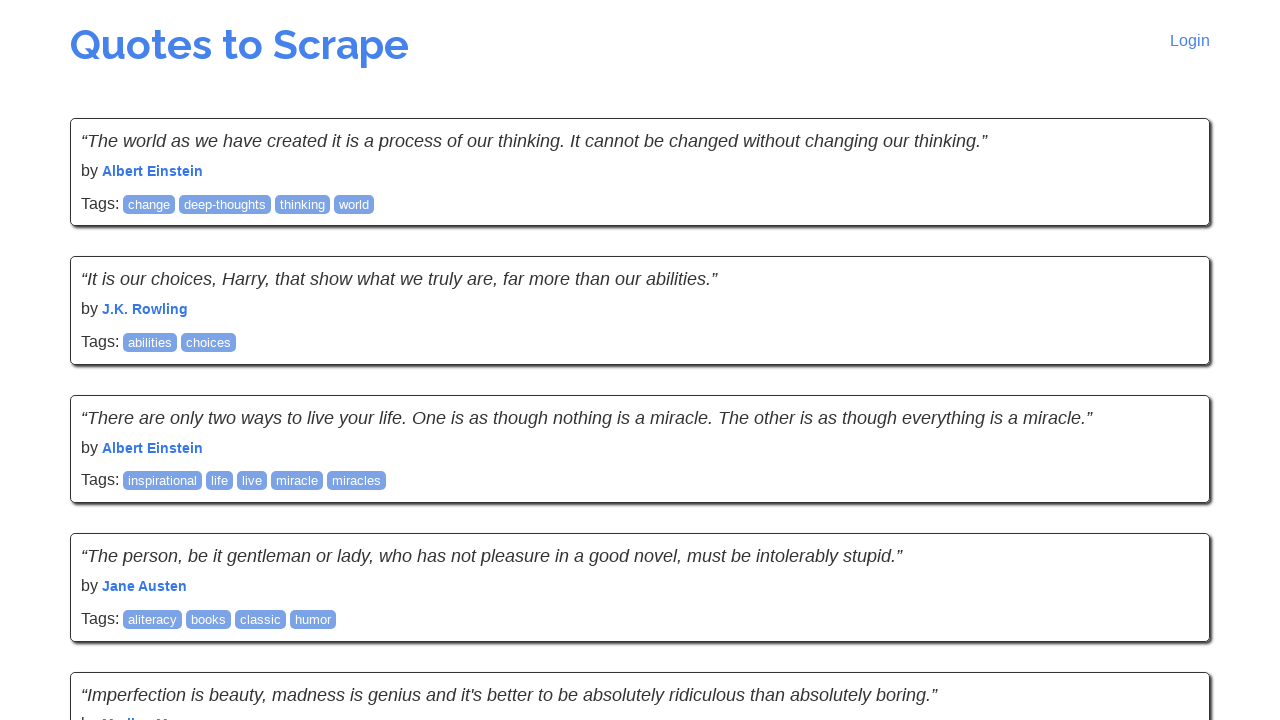

Verified quote text elements are present on current page
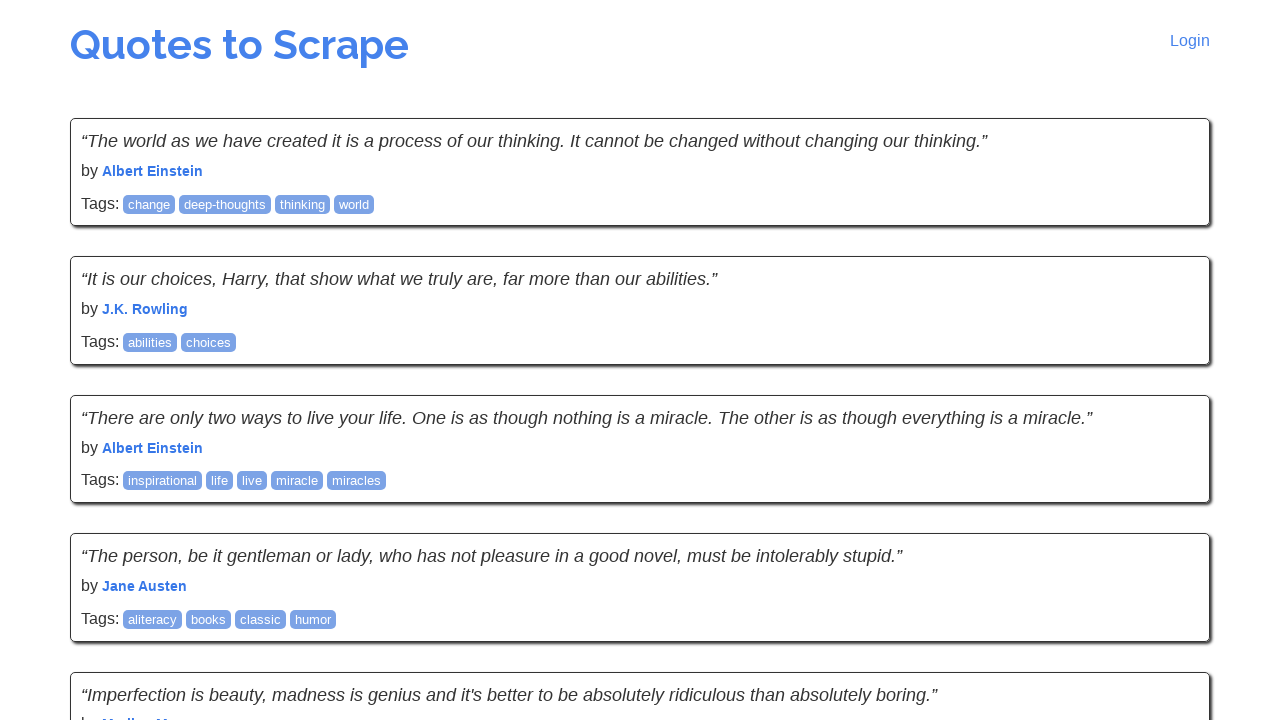

Verified quote author elements are present on current page
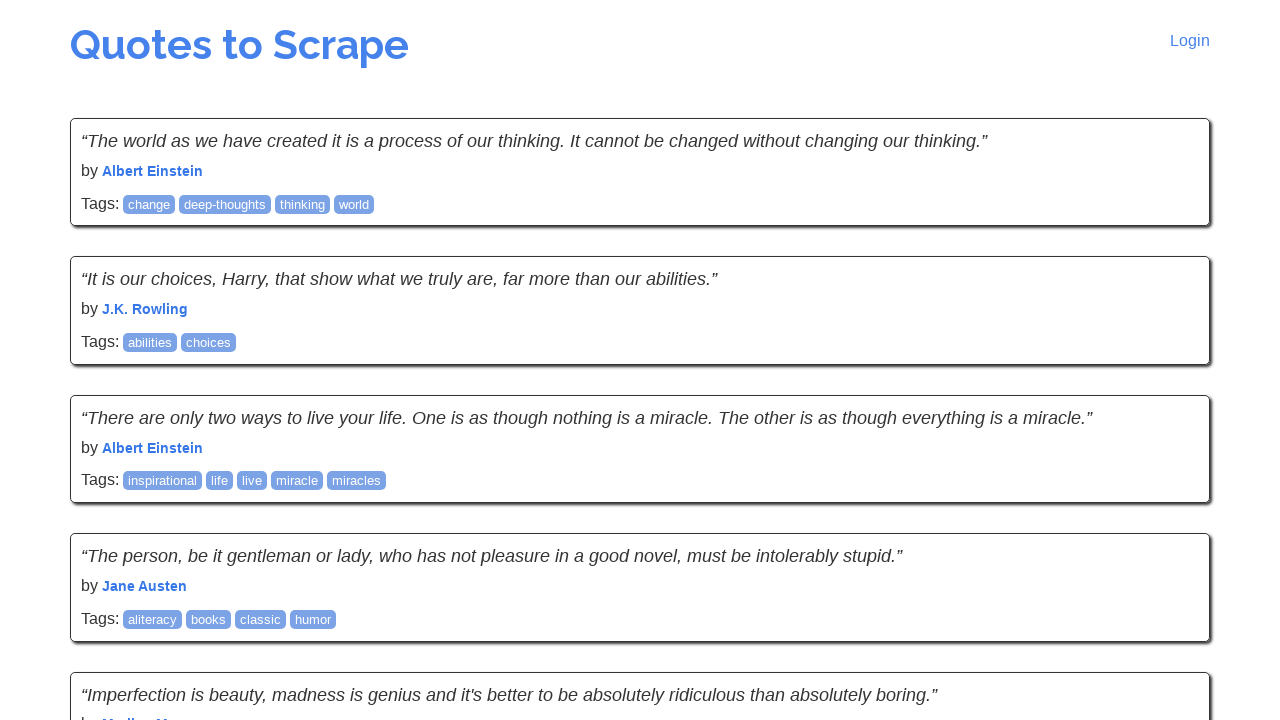

Clicked next page button at (1168, 541) on .next > a
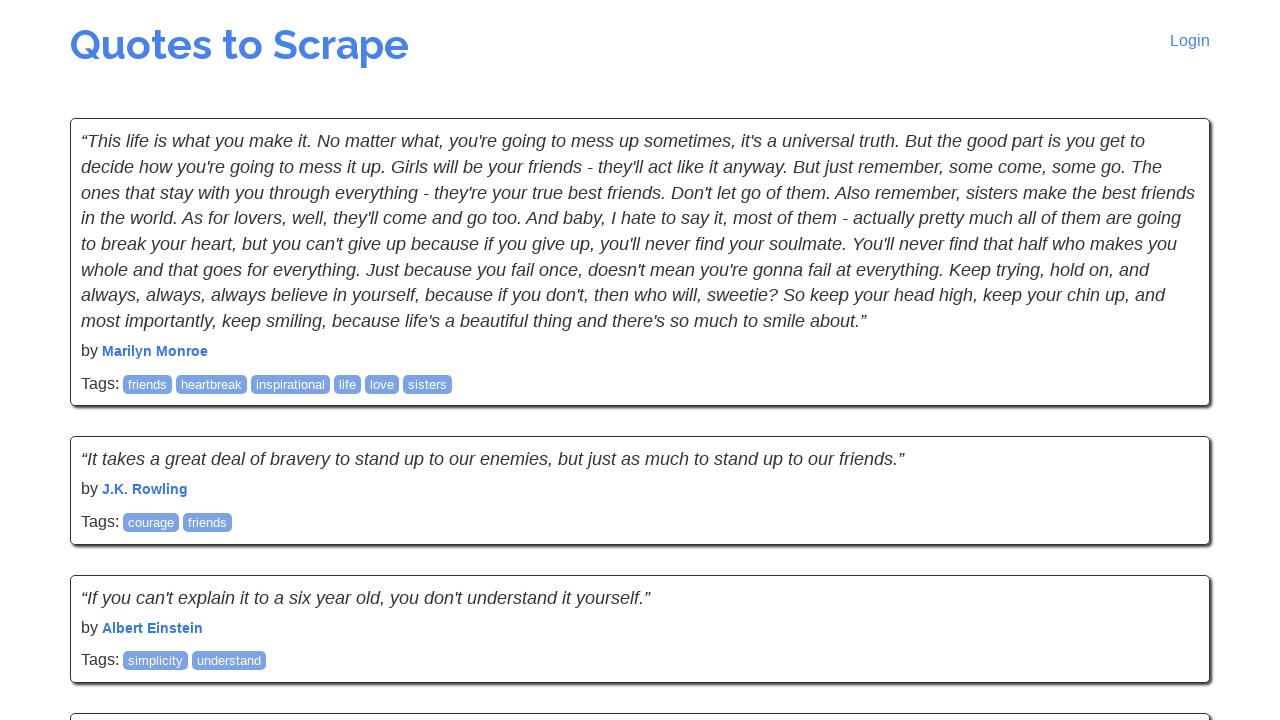

Waited for new quotes to load on next page
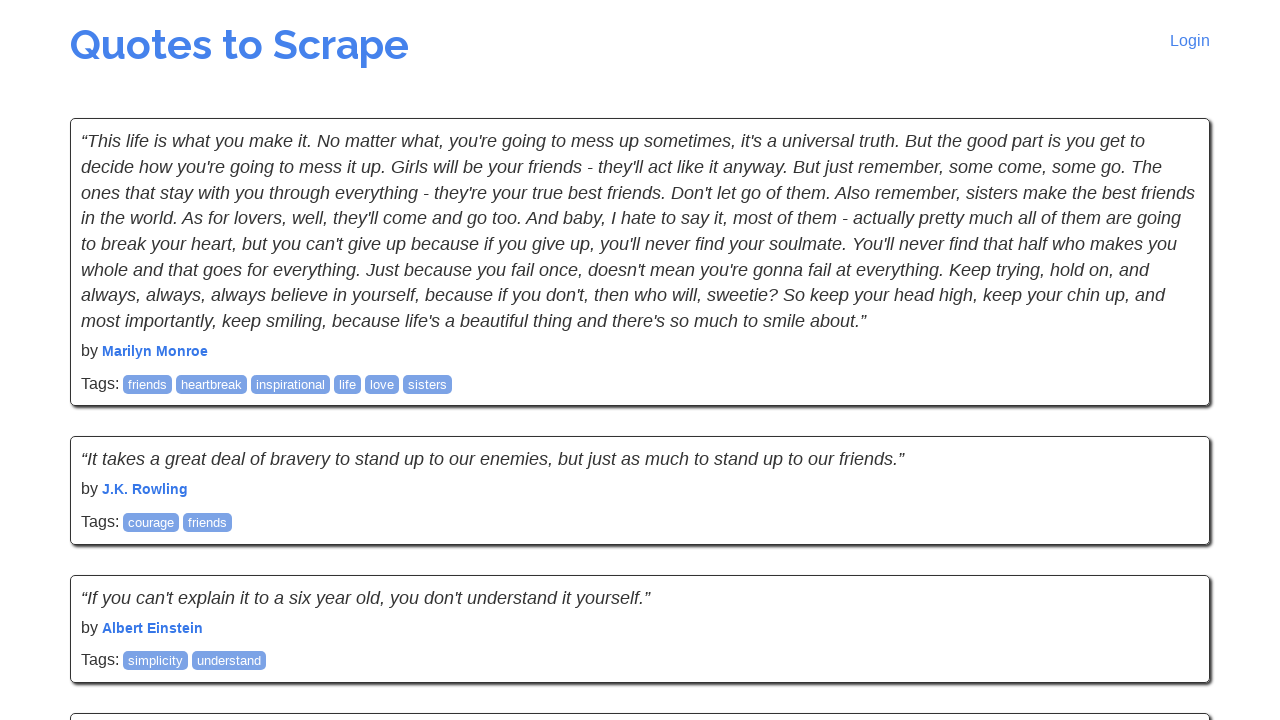

Verified quote text elements are present on current page
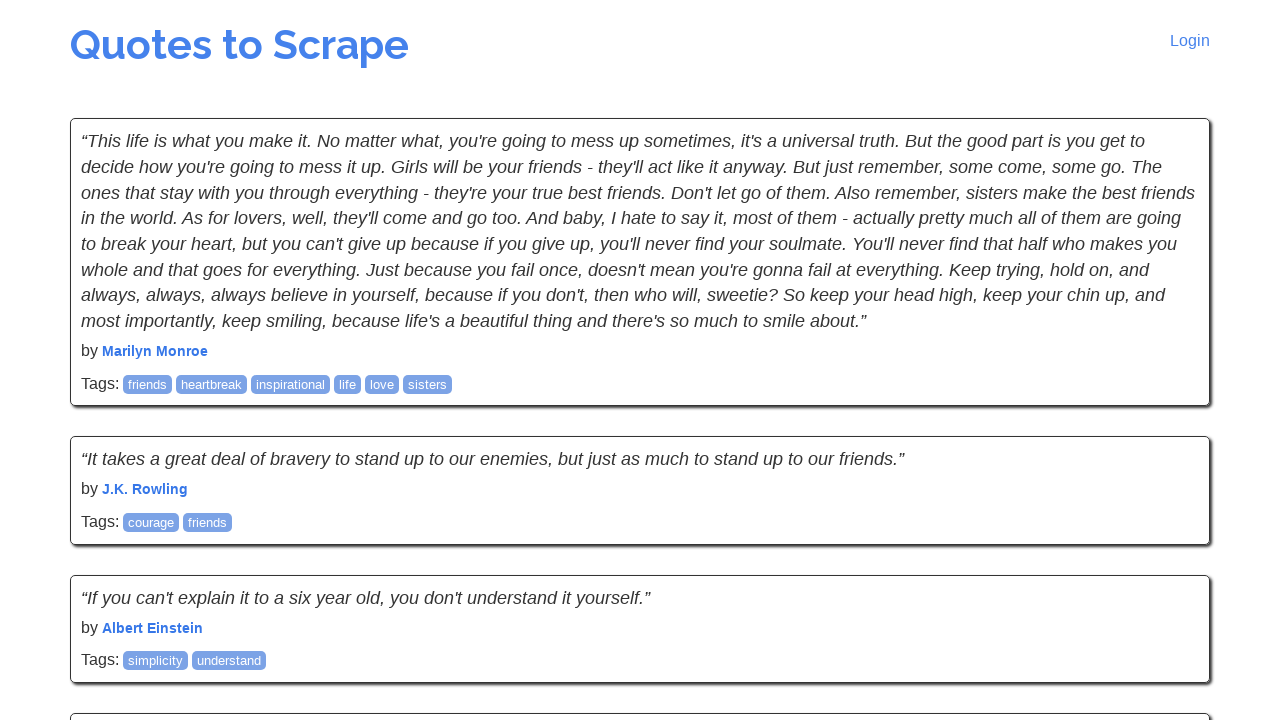

Verified quote author elements are present on current page
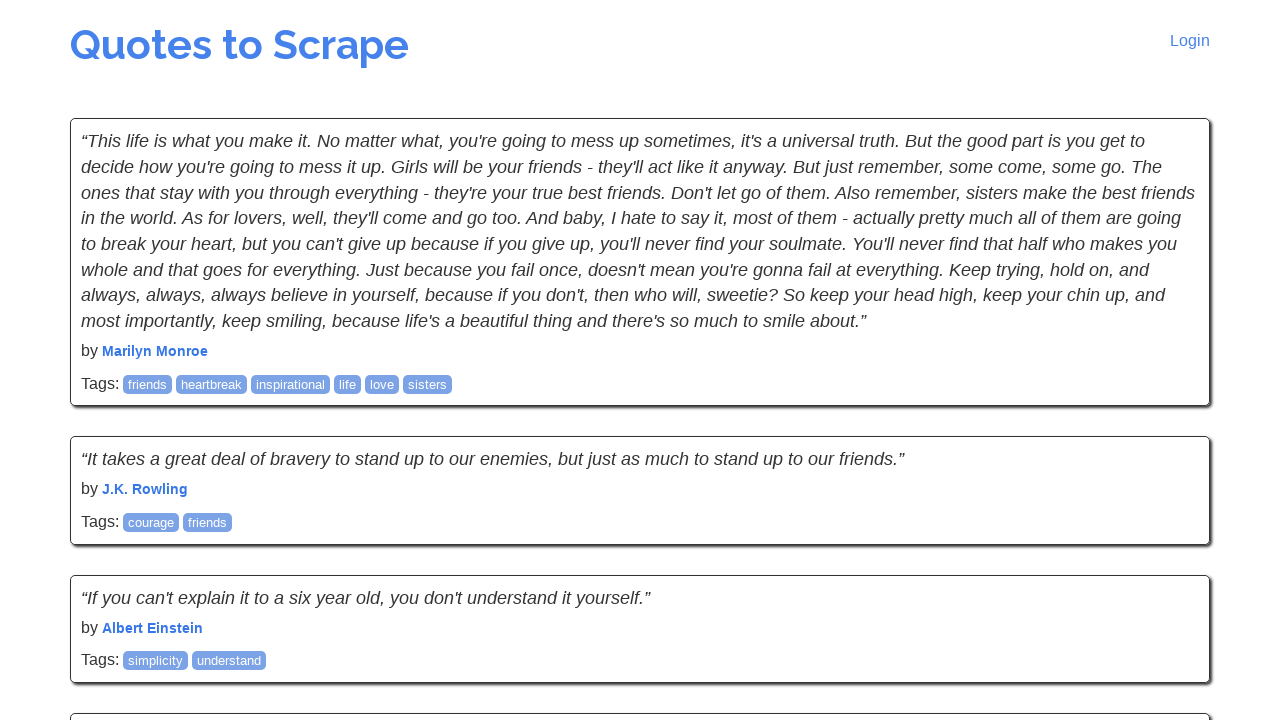

Clicked next page button at (1168, 542) on .next > a
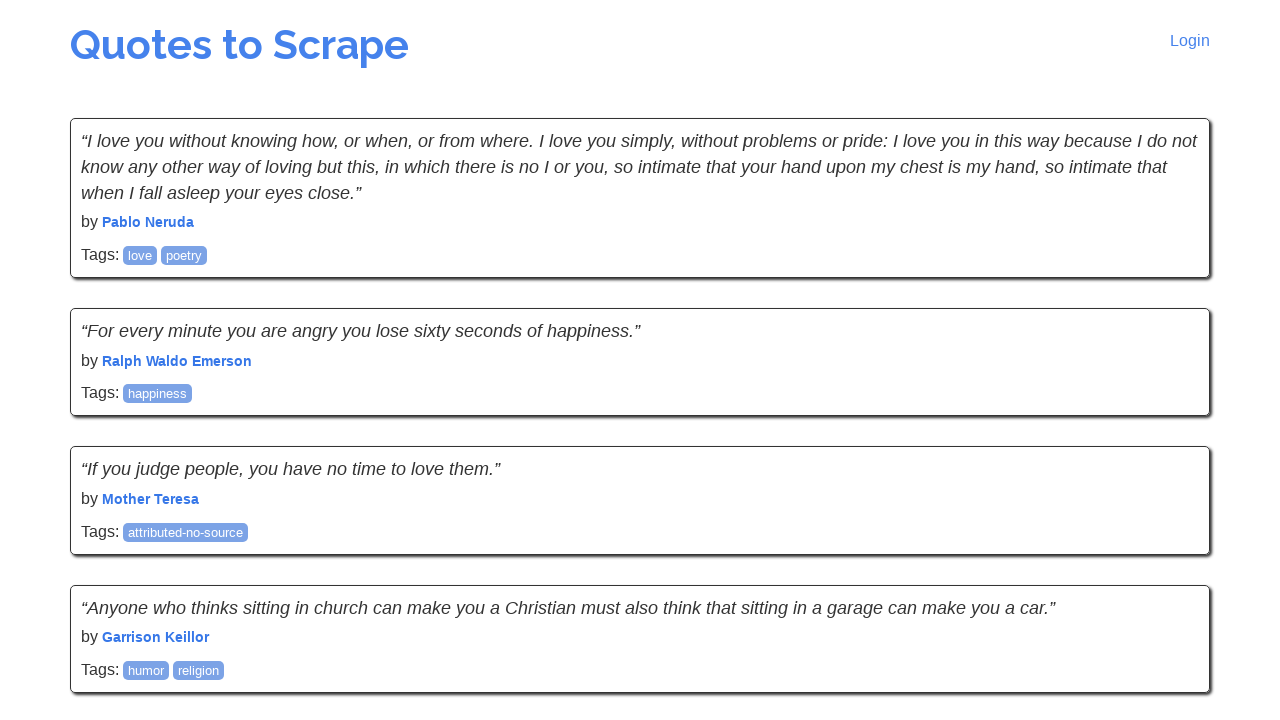

Waited for new quotes to load on next page
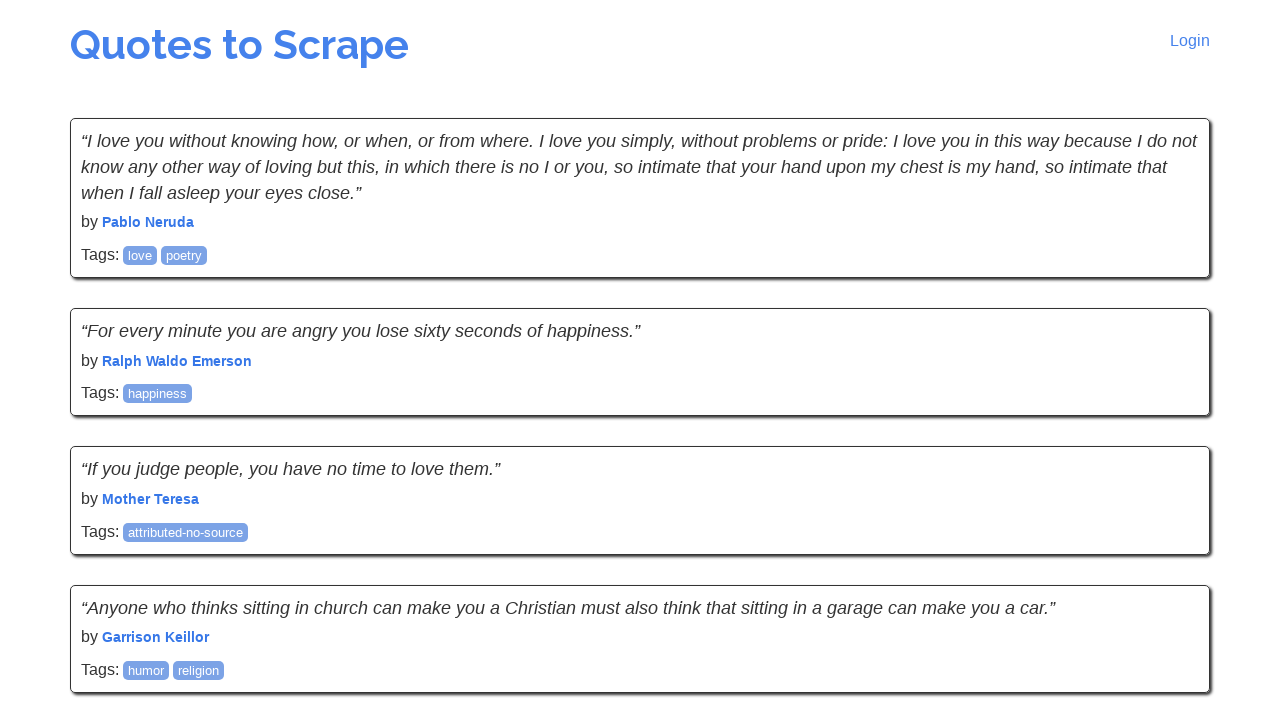

Verified quote text elements are present on current page
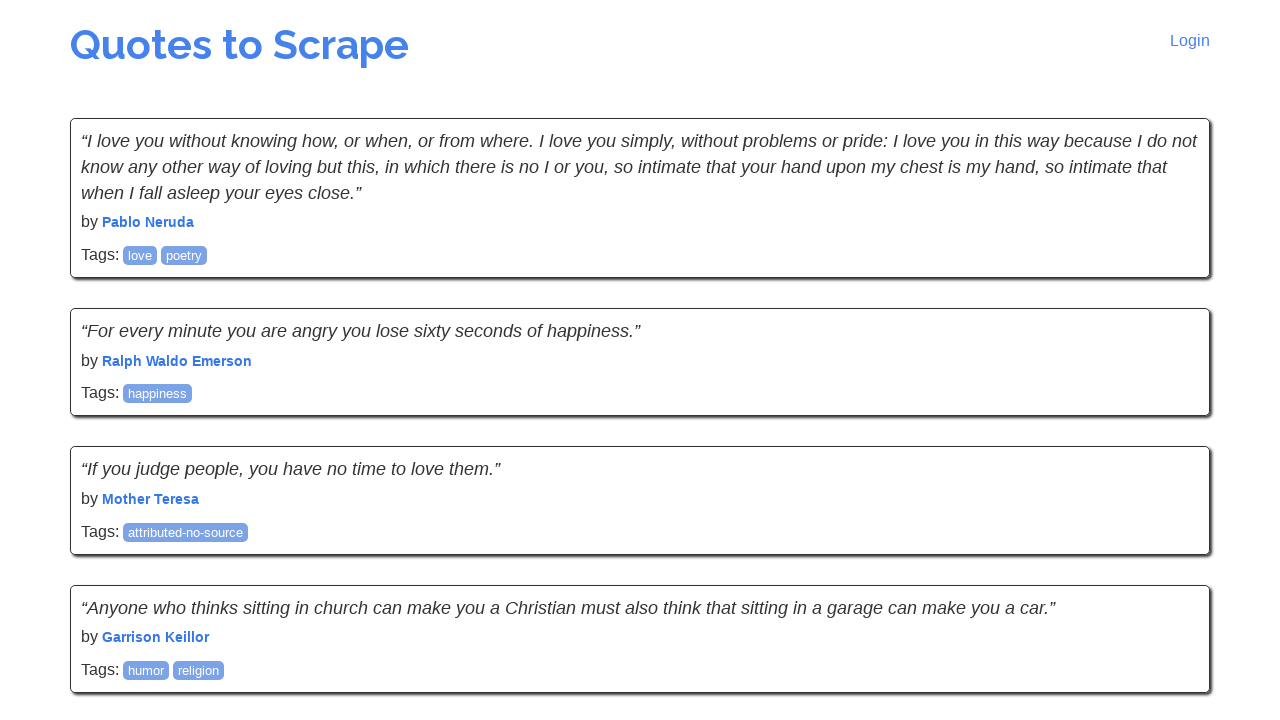

Verified quote author elements are present on current page
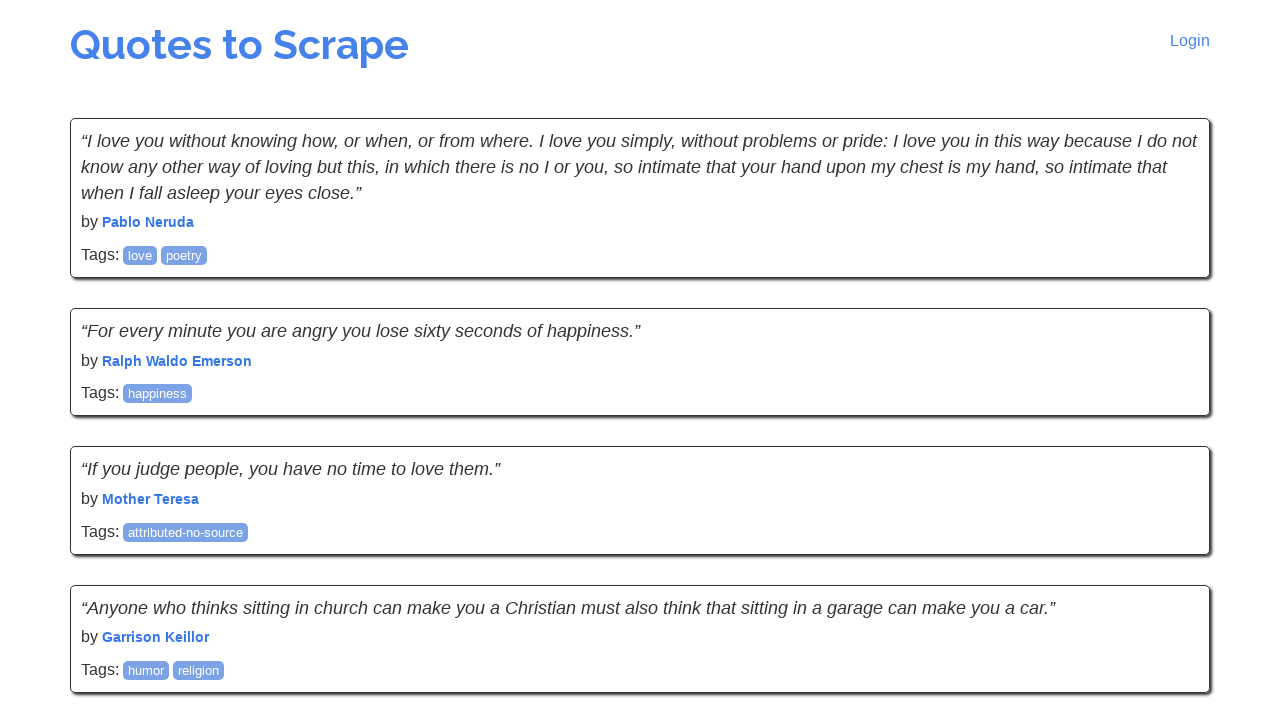

Clicked next page button at (1168, 542) on .next > a
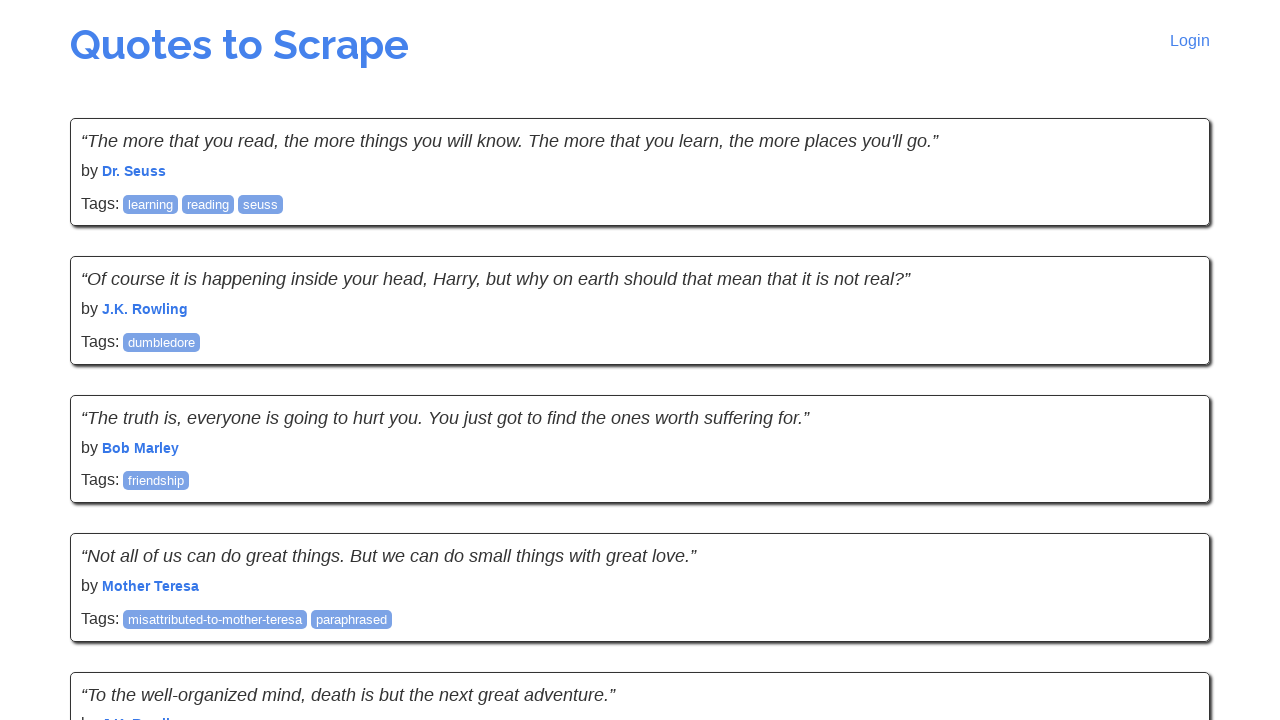

Waited for new quotes to load on next page
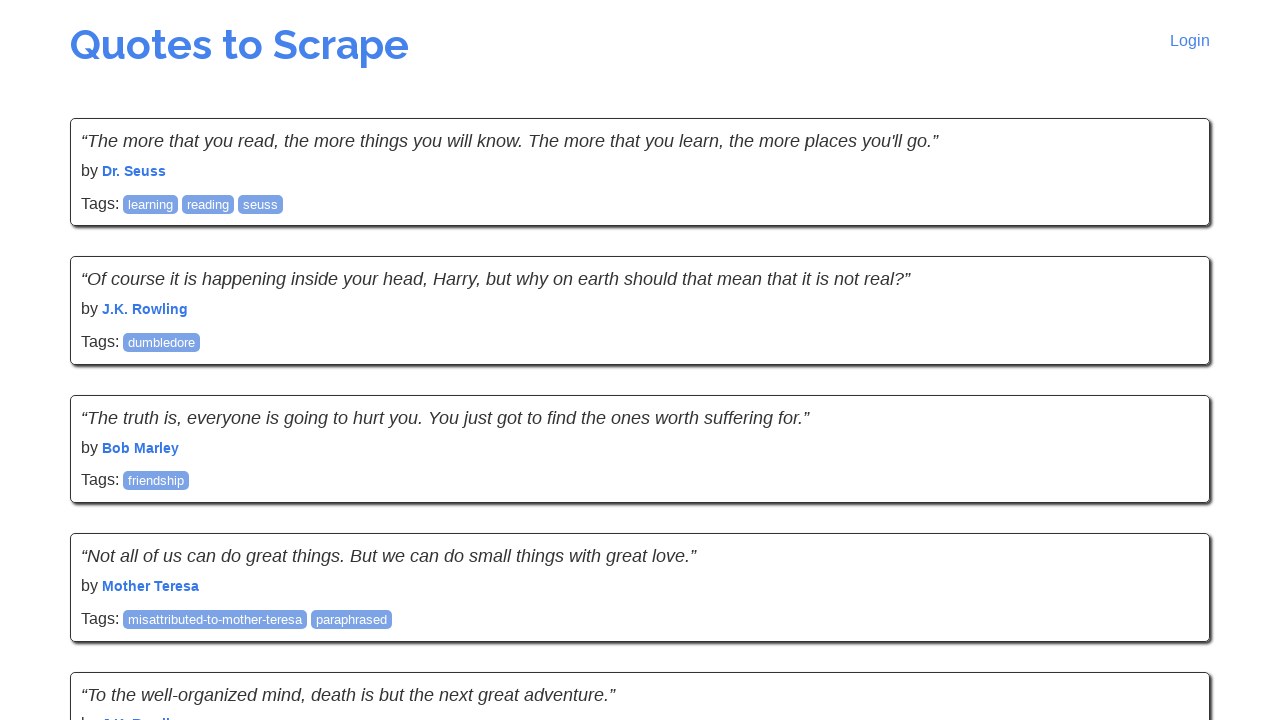

Verified quote text elements are present on current page
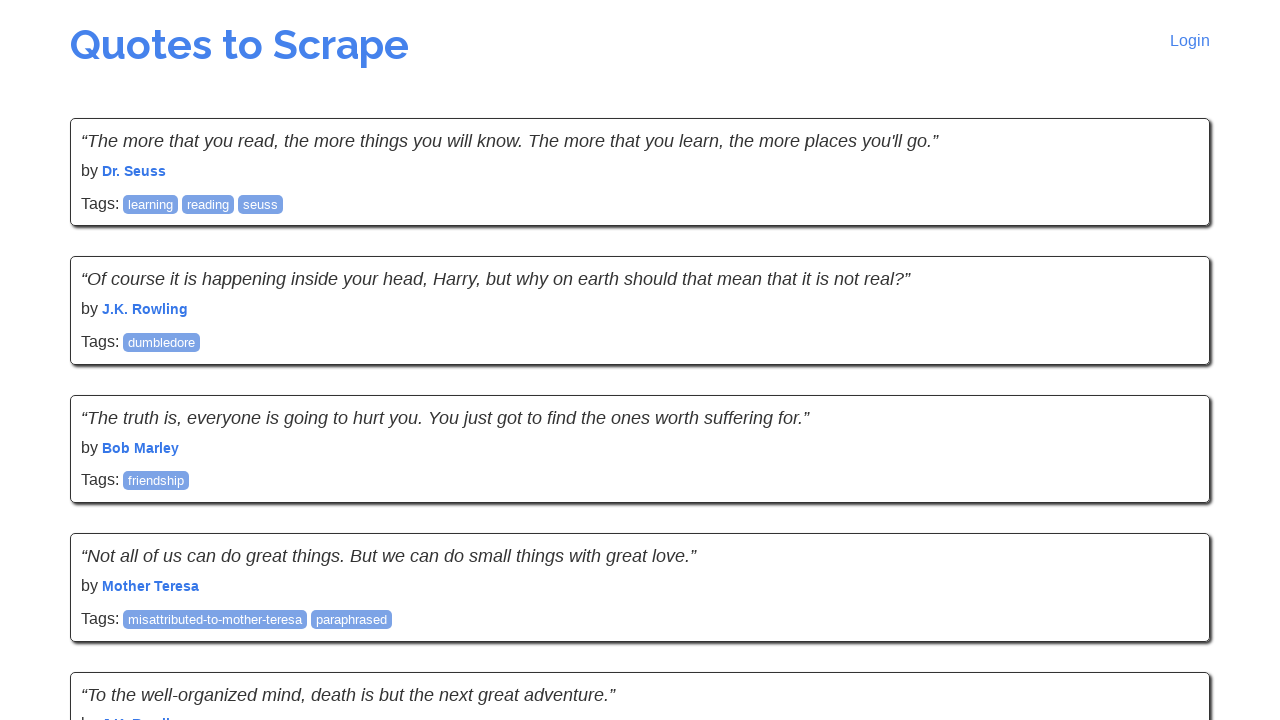

Verified quote author elements are present on current page
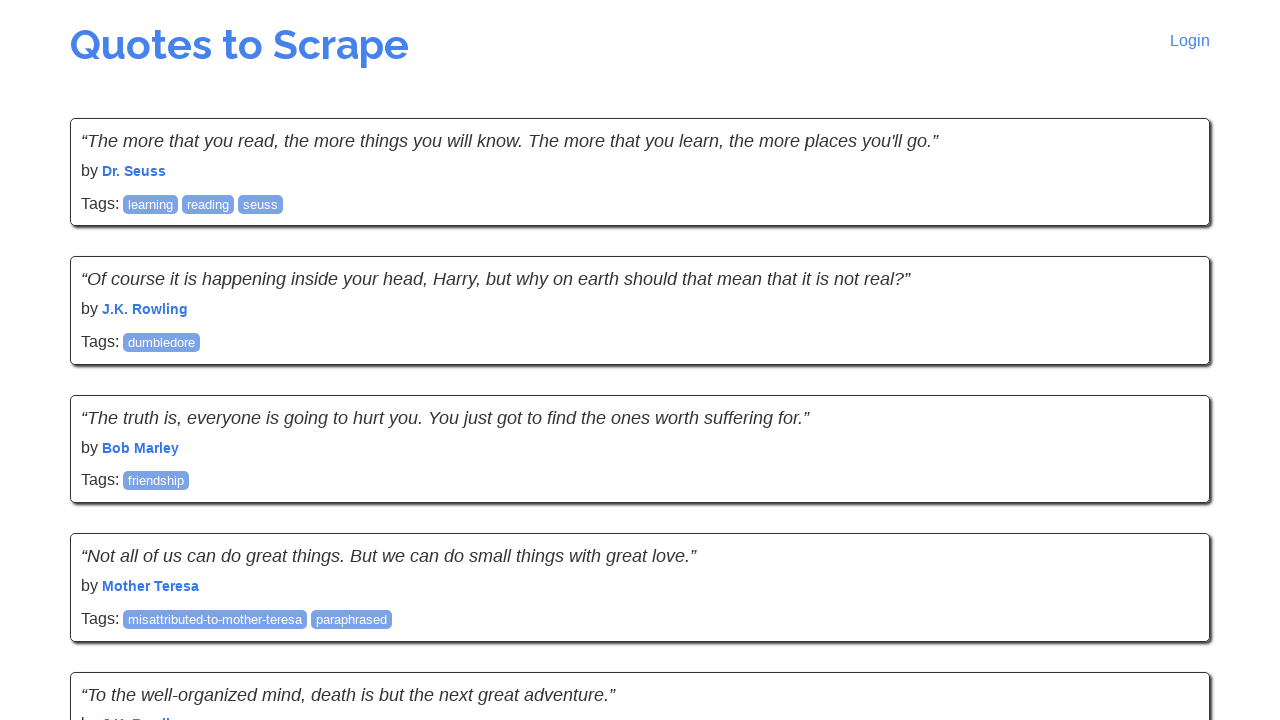

Clicked next page button at (1168, 541) on .next > a
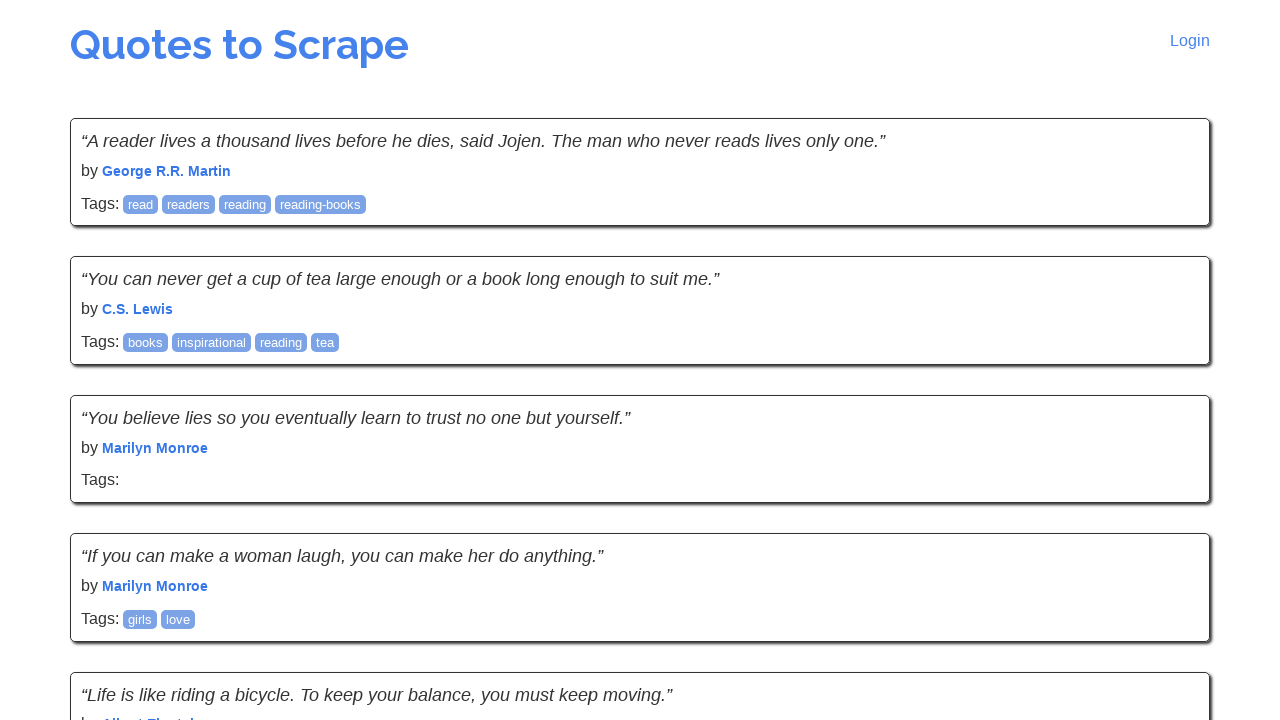

Waited for new quotes to load on next page
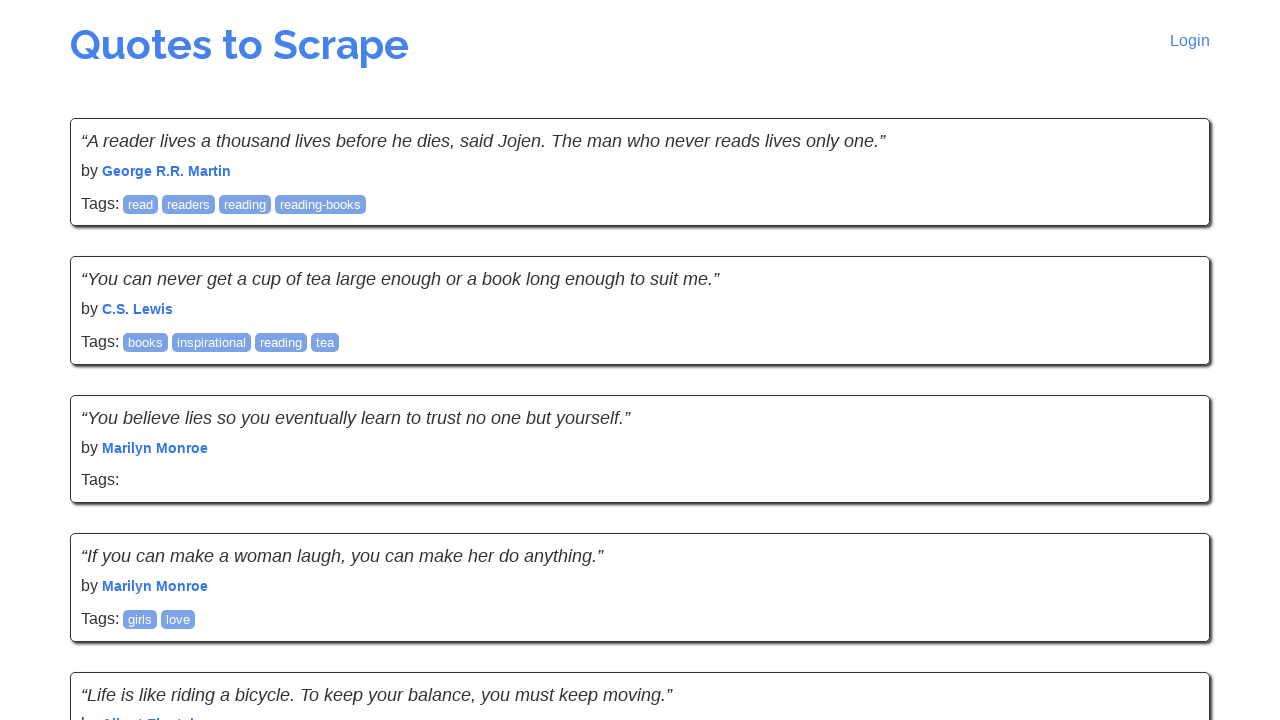

Verified quote text elements are present on current page
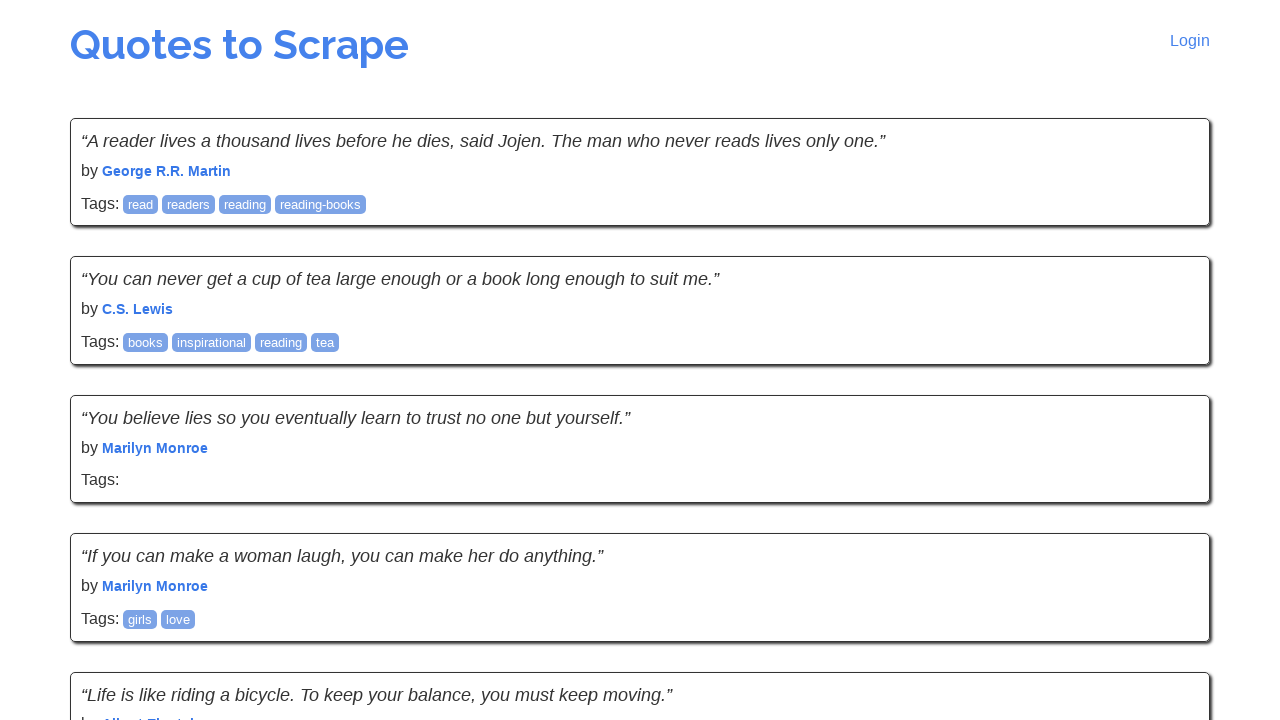

Verified quote author elements are present on current page
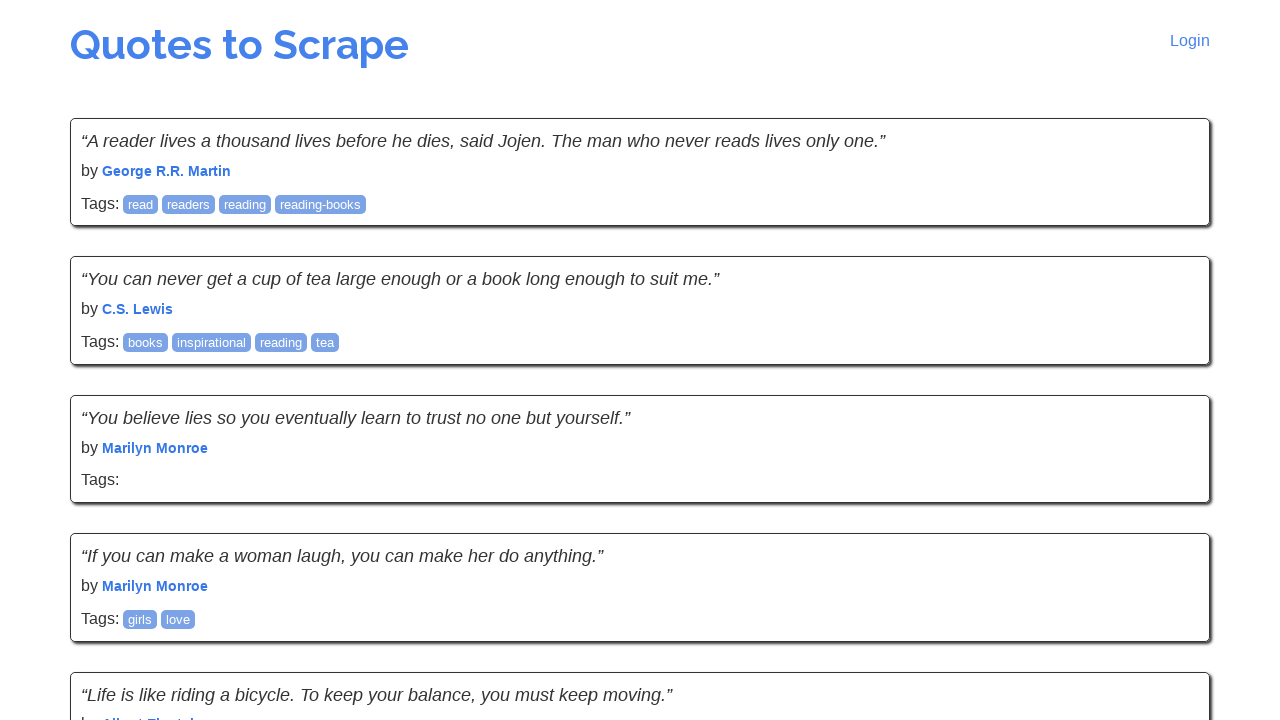

Clicked next page button at (1168, 541) on .next > a
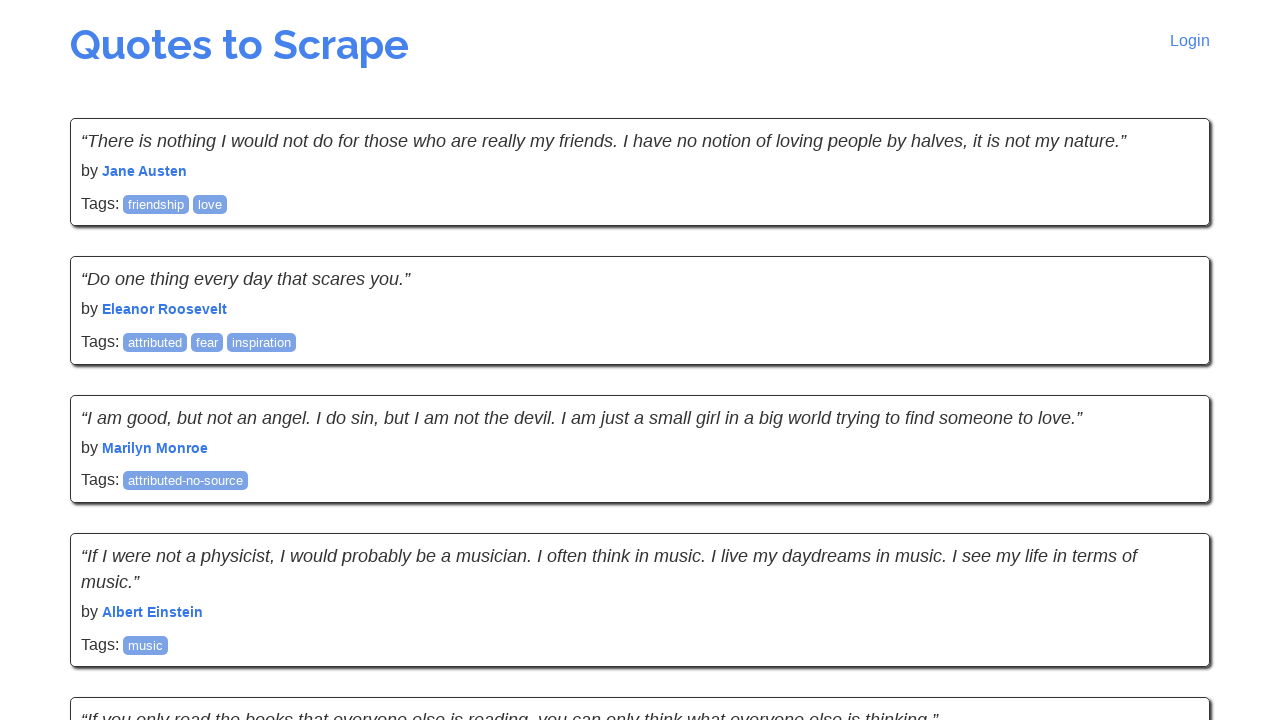

Waited for new quotes to load on next page
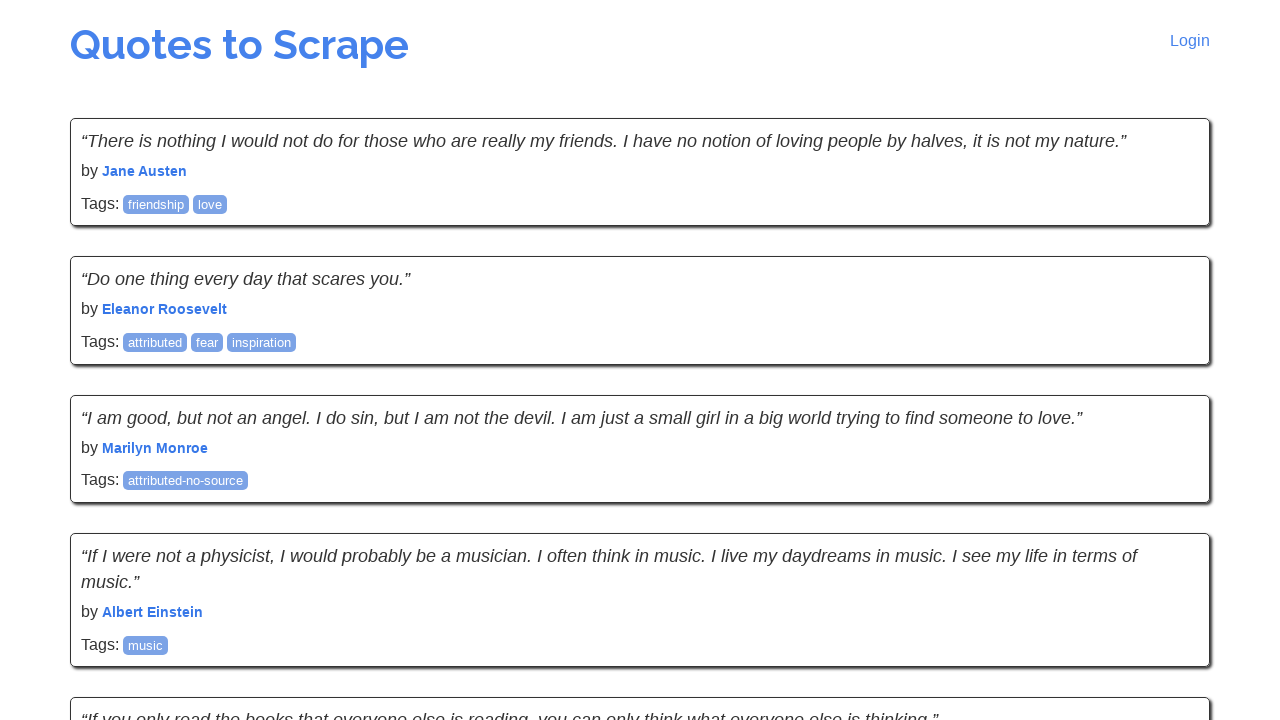

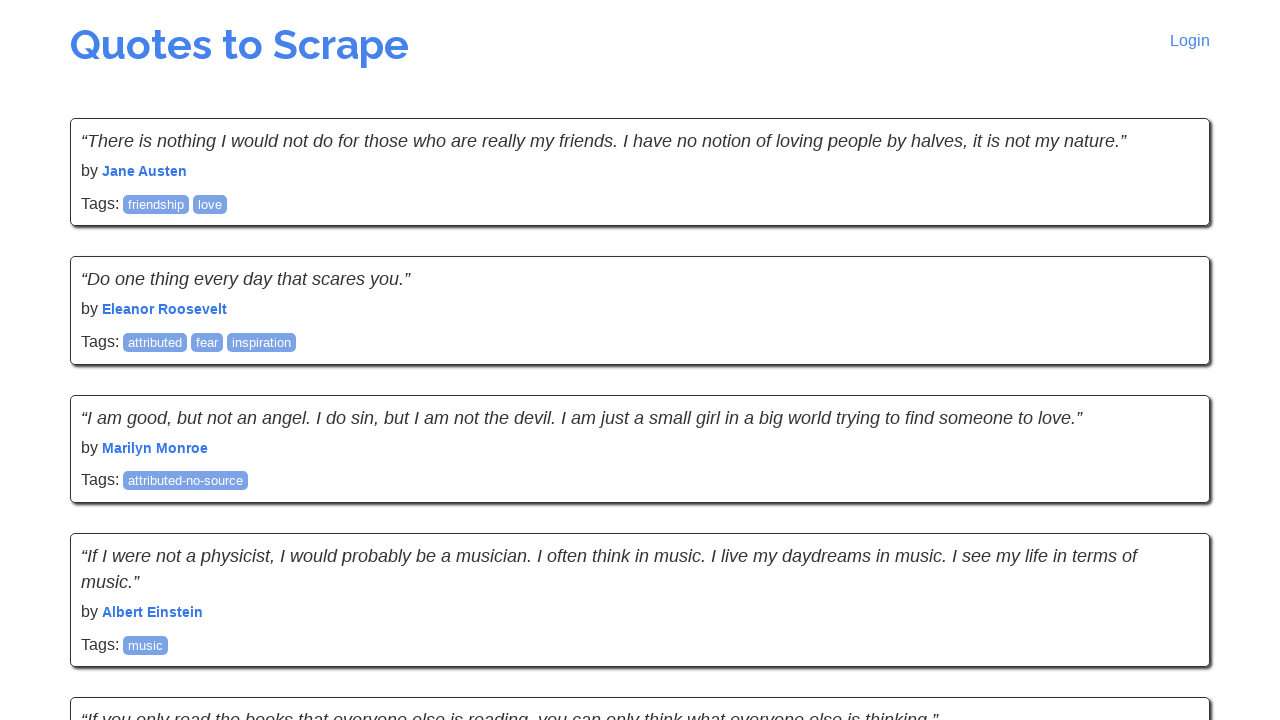